Tests navigation to Browse Languages menu and then to the J submenu, verifying the page displays languages starting with J

Starting URL: http://www.99-bottles-of-beer.net/

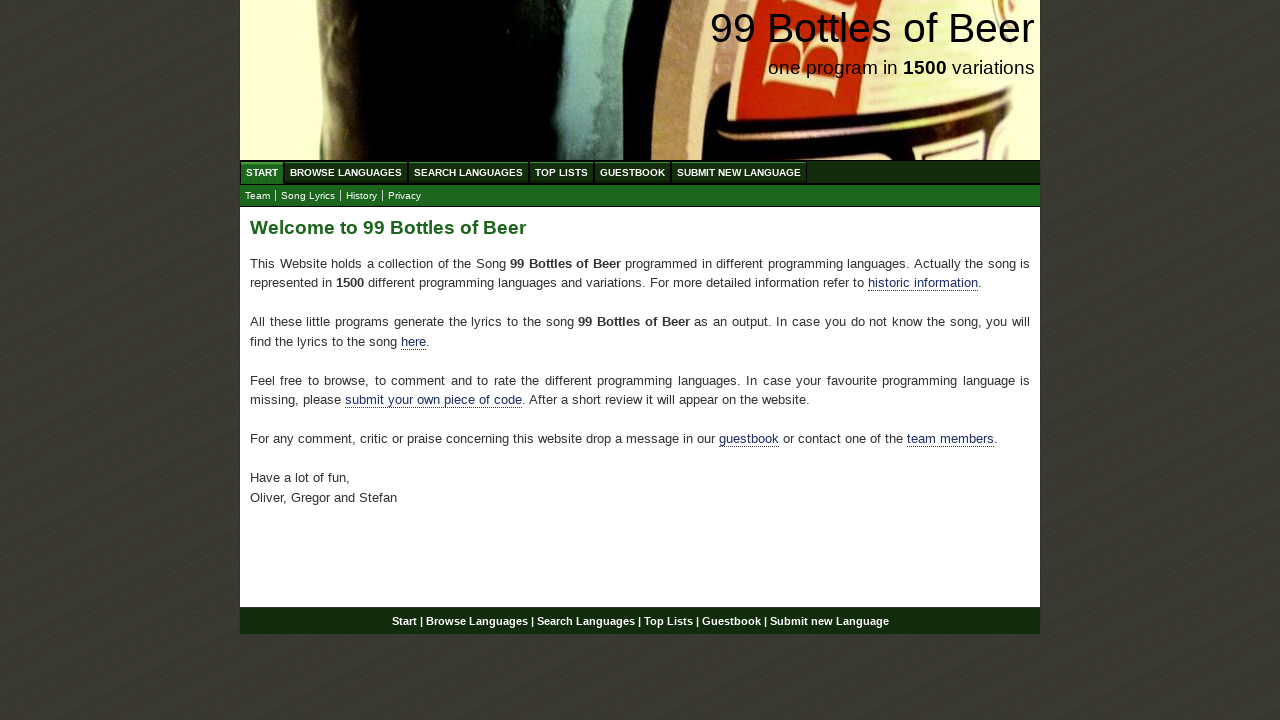

Clicked on Browse Languages menu item at (346, 172) on xpath=//ul[@id='menu']/li/a[@href='/abc.html']
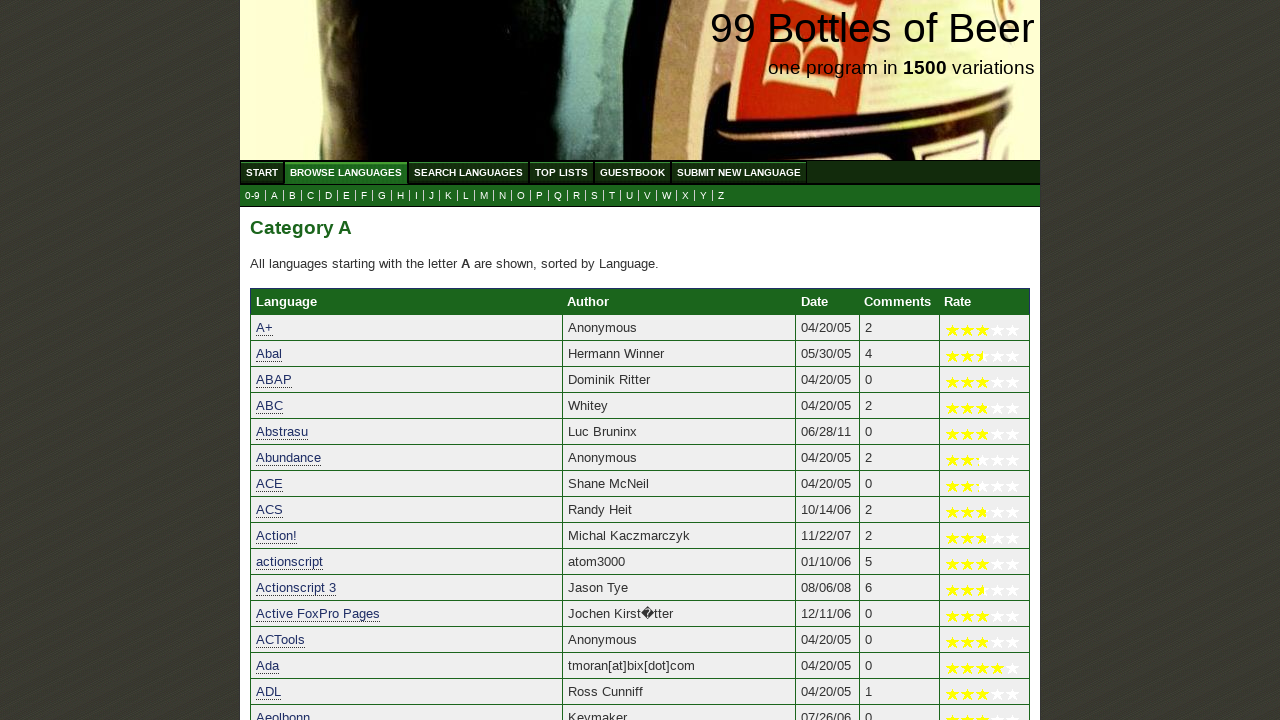

Clicked on J submenu link at (432, 196) on xpath=//ul[@id='submenu']/li/a[@href='j.html']
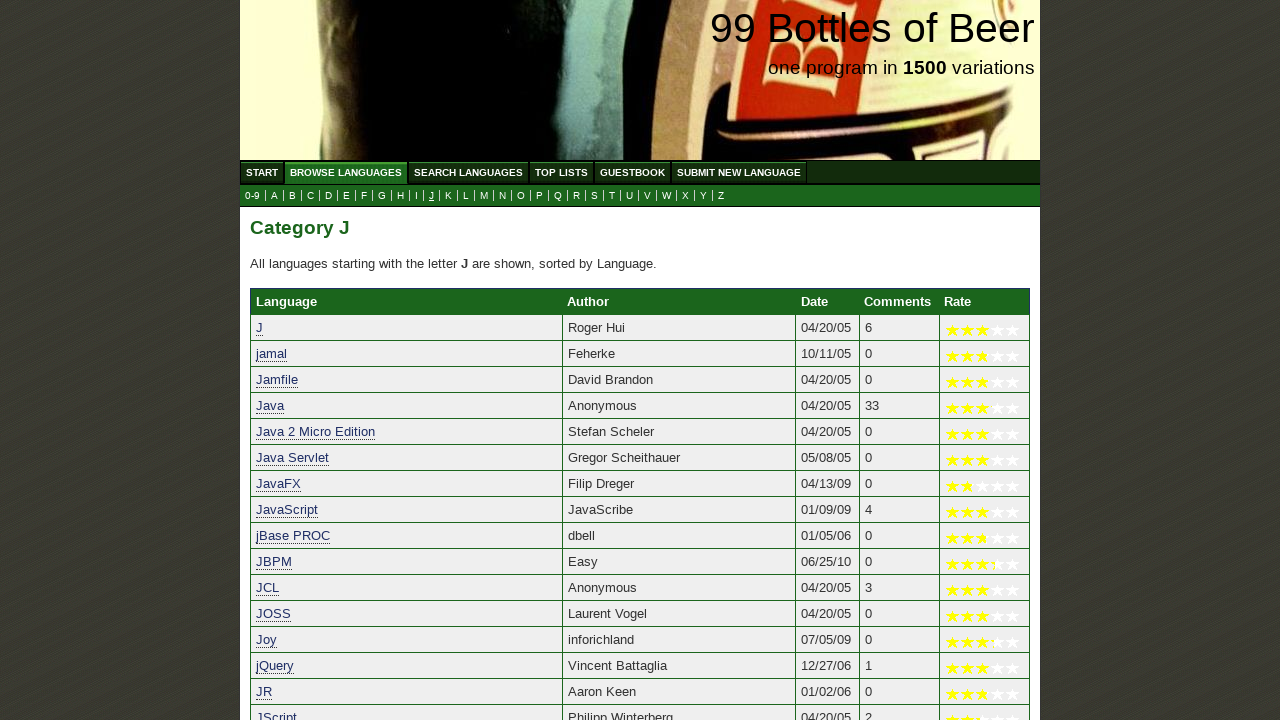

Verified page displays languages starting with J
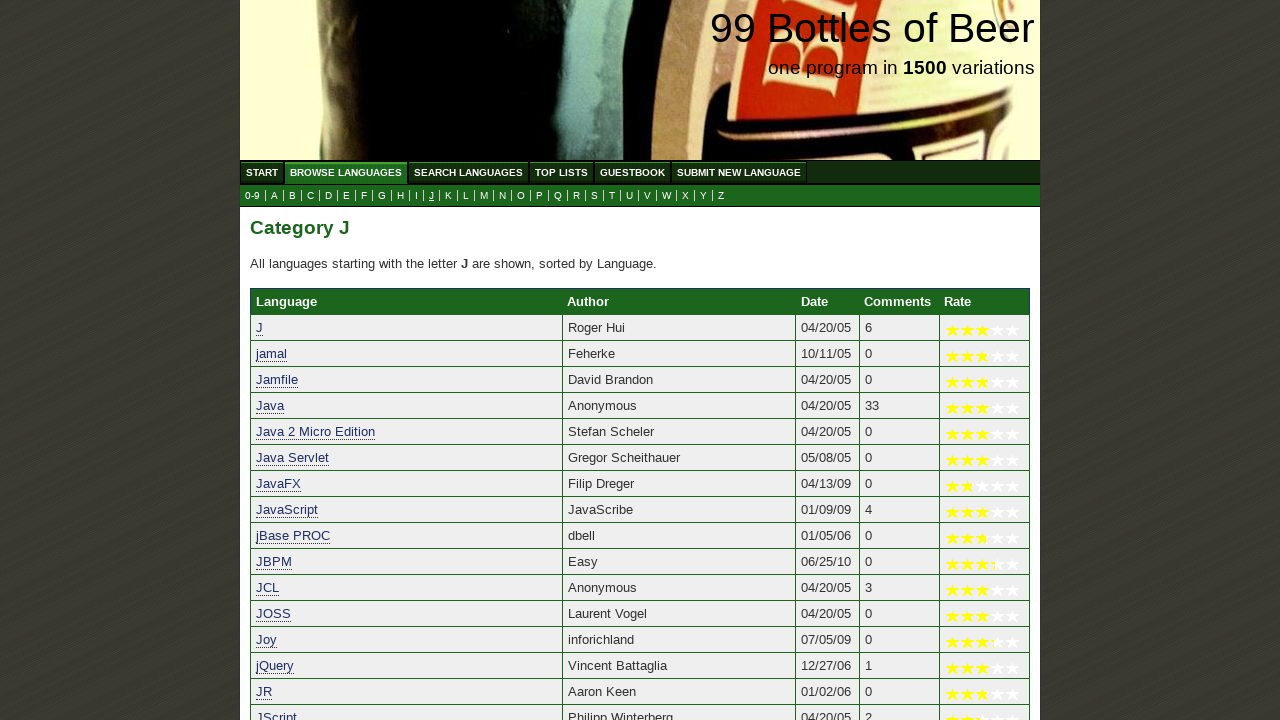

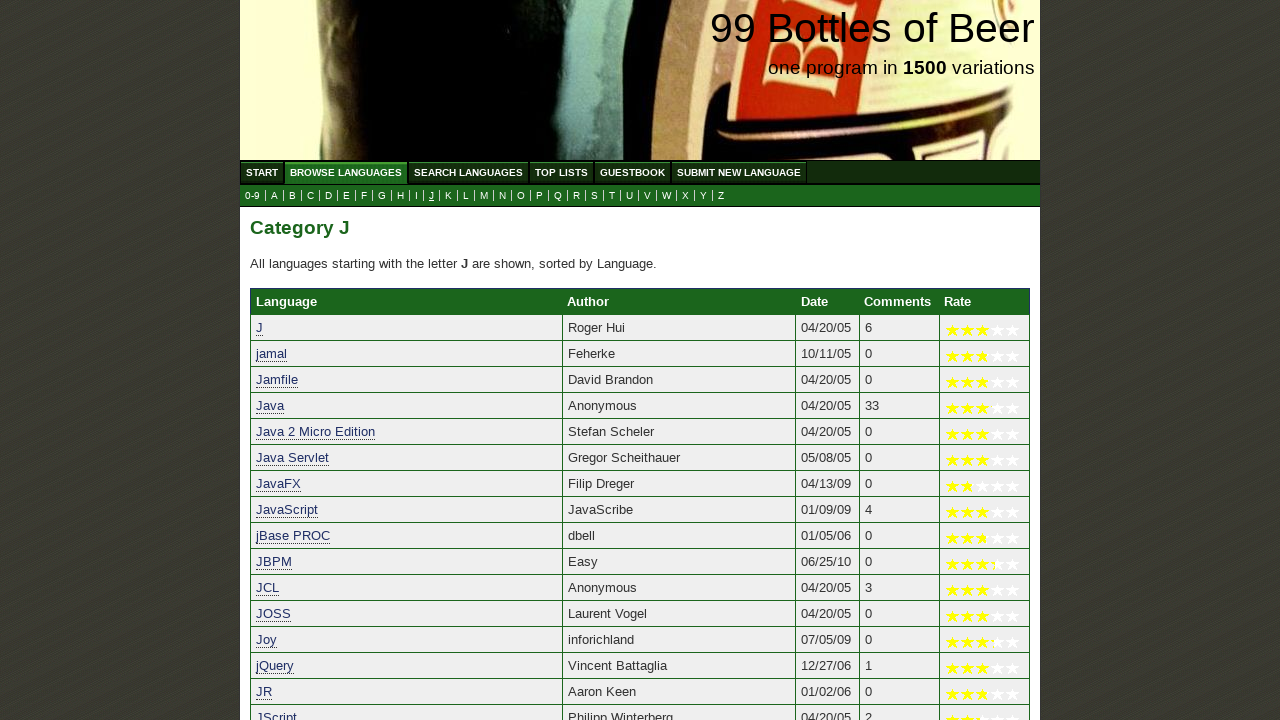